Tests marking all todo items as completed using the toggle all checkbox

Starting URL: https://demo.playwright.dev/todomvc

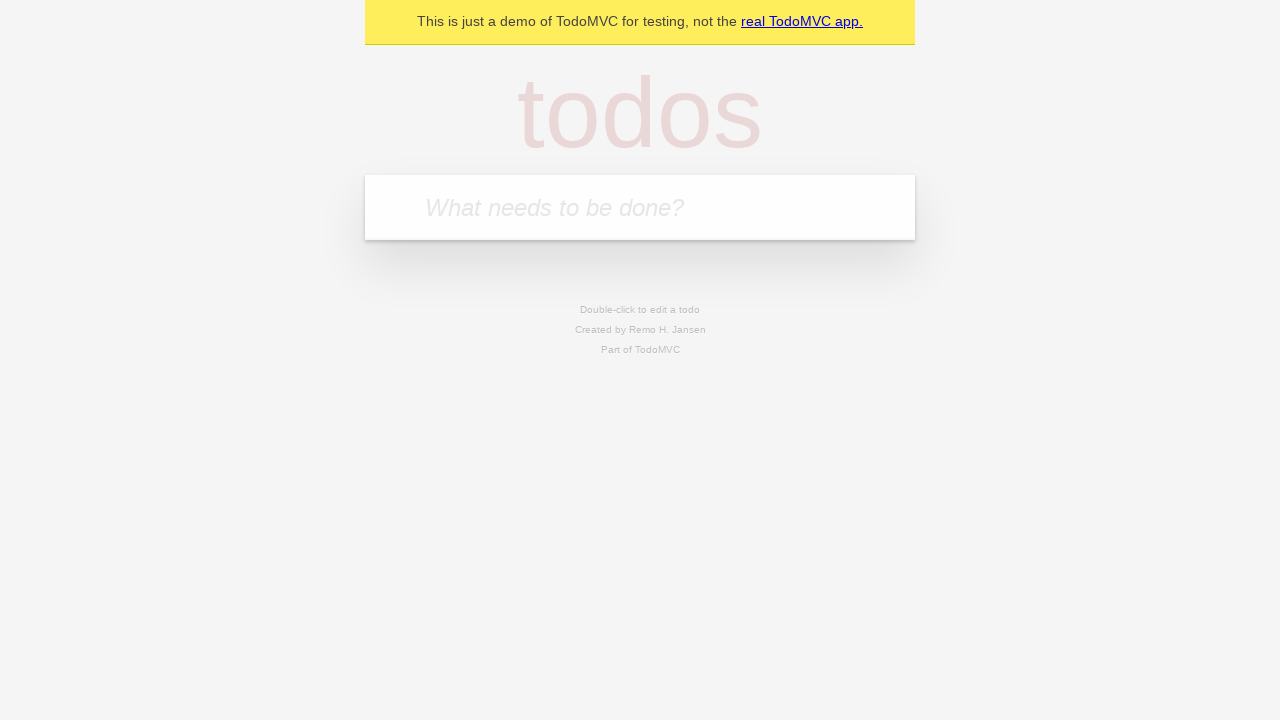

Filled todo input with 'buy some cheese' on internal:attr=[placeholder="What needs to be done?"i]
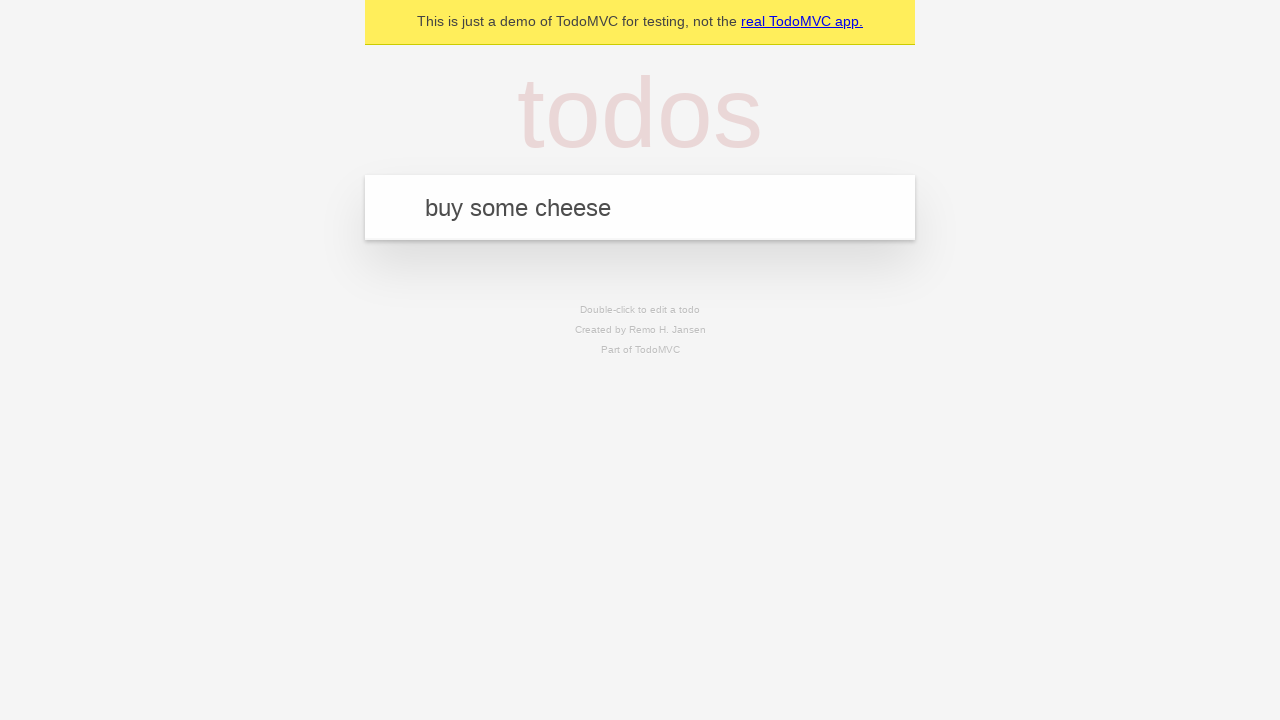

Pressed Enter to add first todo item on internal:attr=[placeholder="What needs to be done?"i]
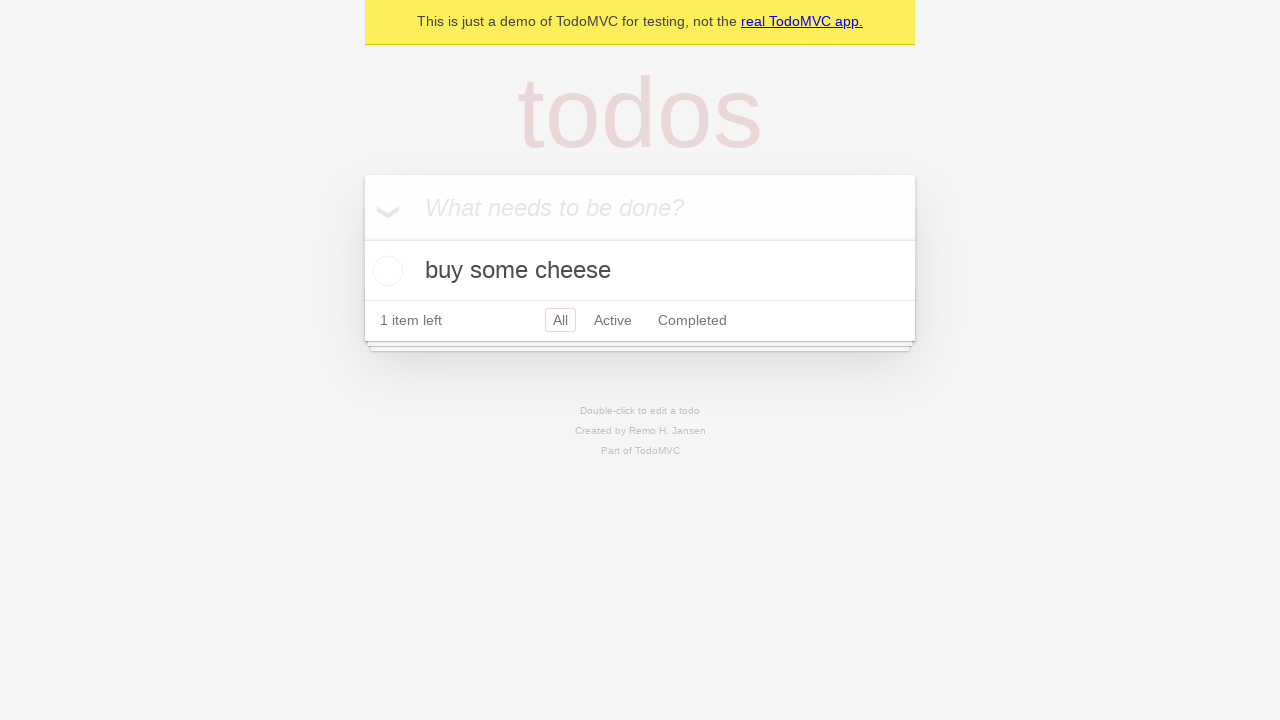

Filled todo input with 'feed the cat' on internal:attr=[placeholder="What needs to be done?"i]
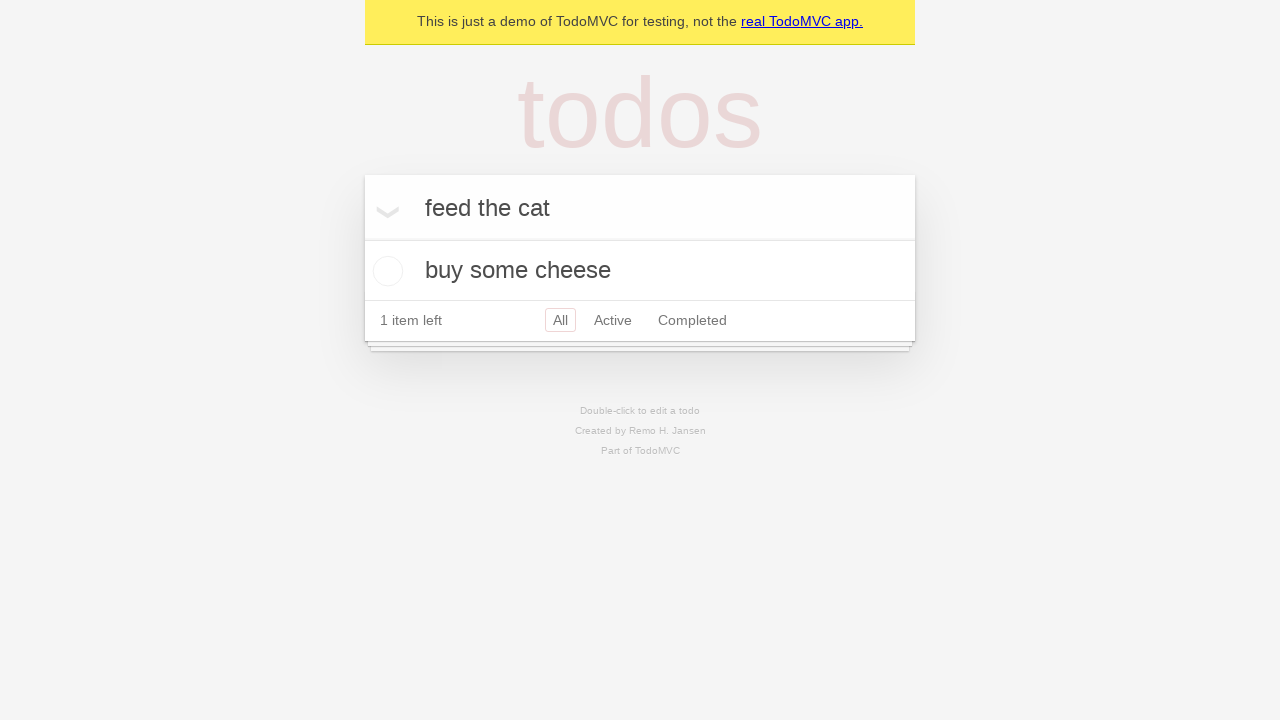

Pressed Enter to add second todo item on internal:attr=[placeholder="What needs to be done?"i]
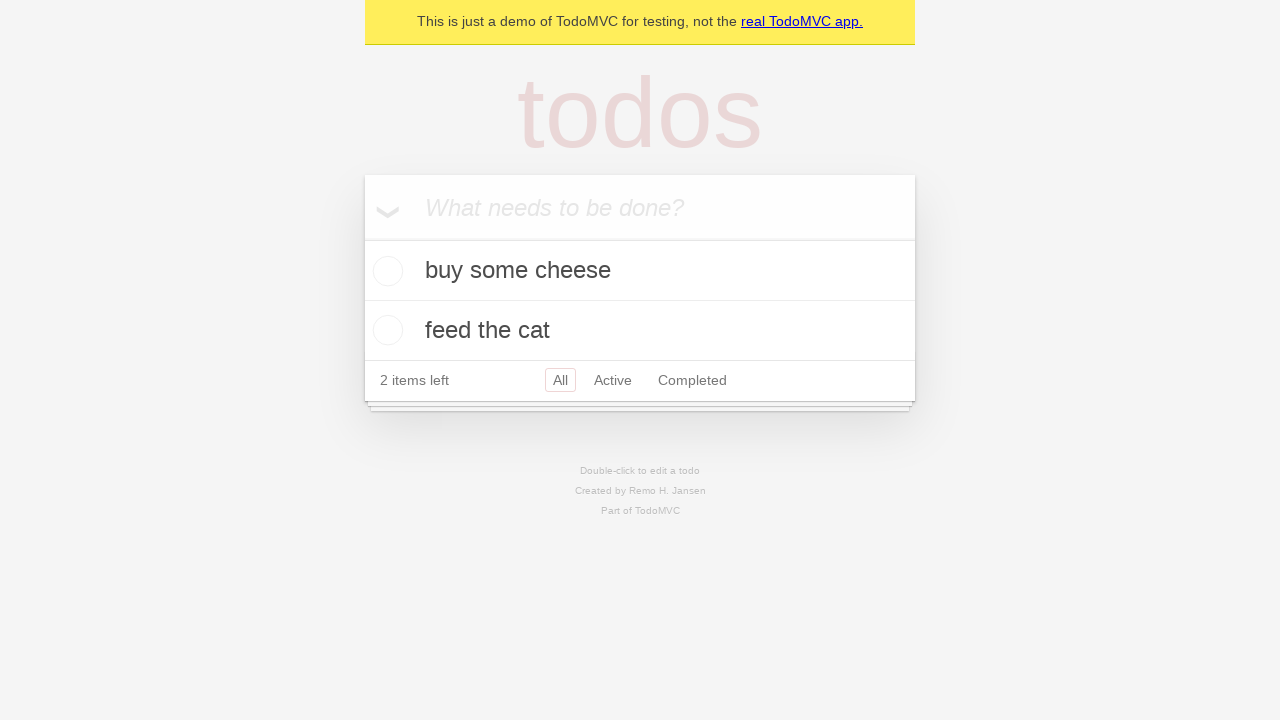

Filled todo input with 'book a doctors appointment' on internal:attr=[placeholder="What needs to be done?"i]
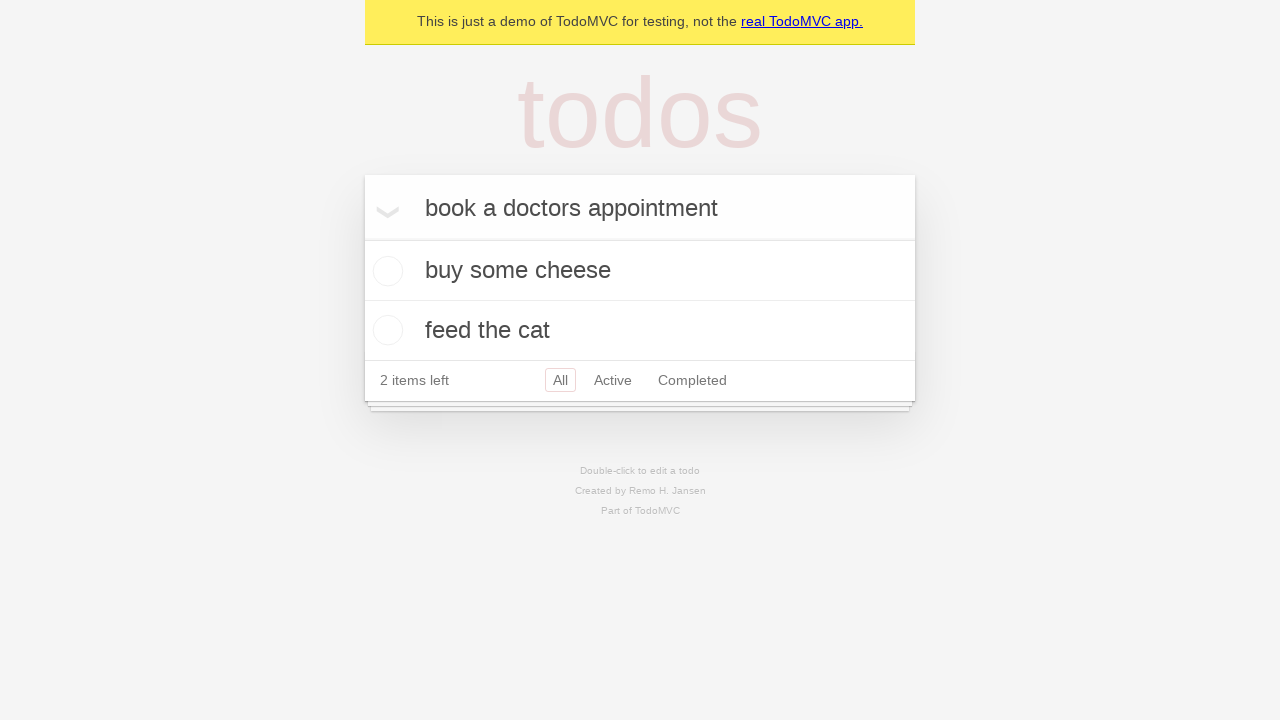

Pressed Enter to add third todo item on internal:attr=[placeholder="What needs to be done?"i]
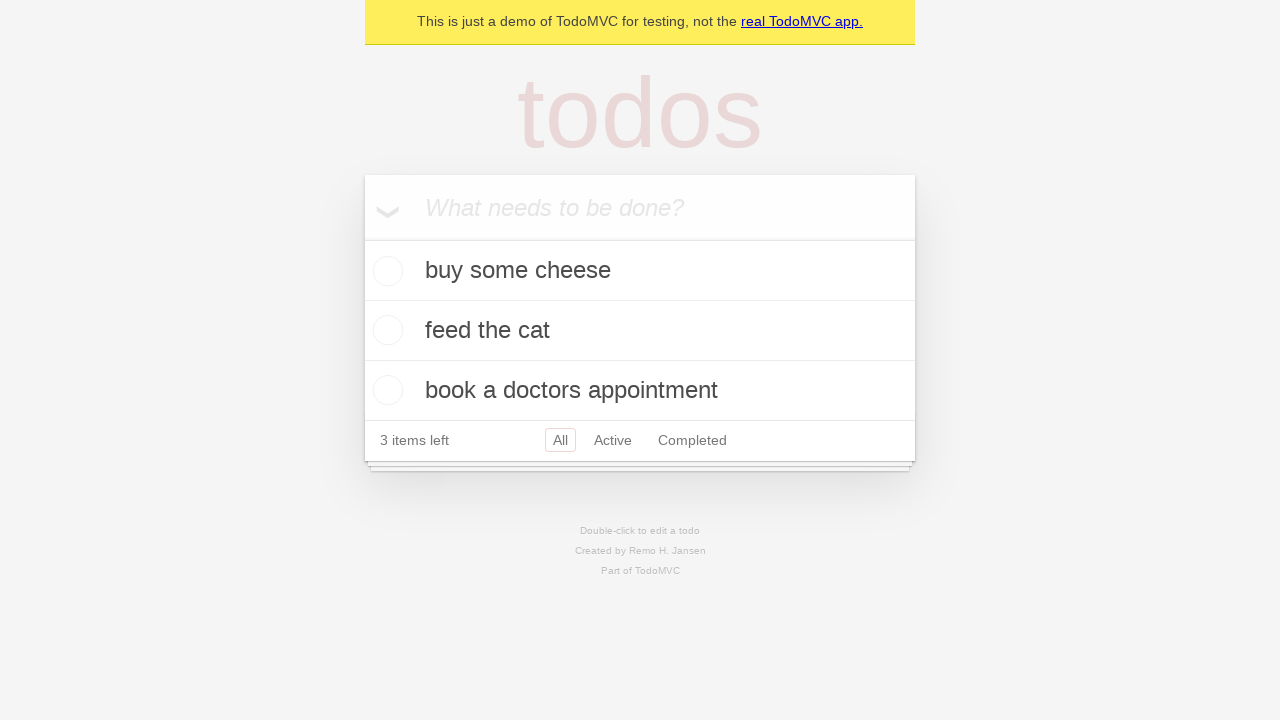

Clicked 'Mark all as complete' checkbox to toggle all items as completed at (362, 238) on internal:label="Mark all as complete"i
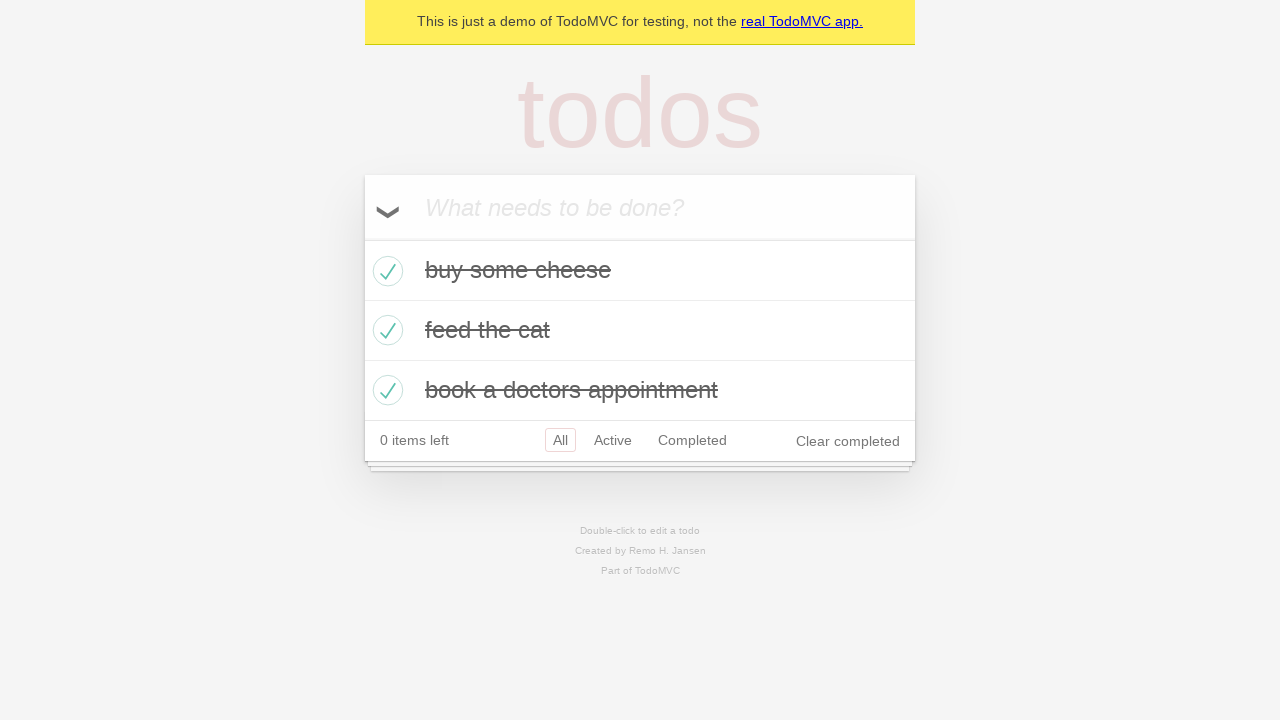

Verified that completed todo items are displayed with completed state
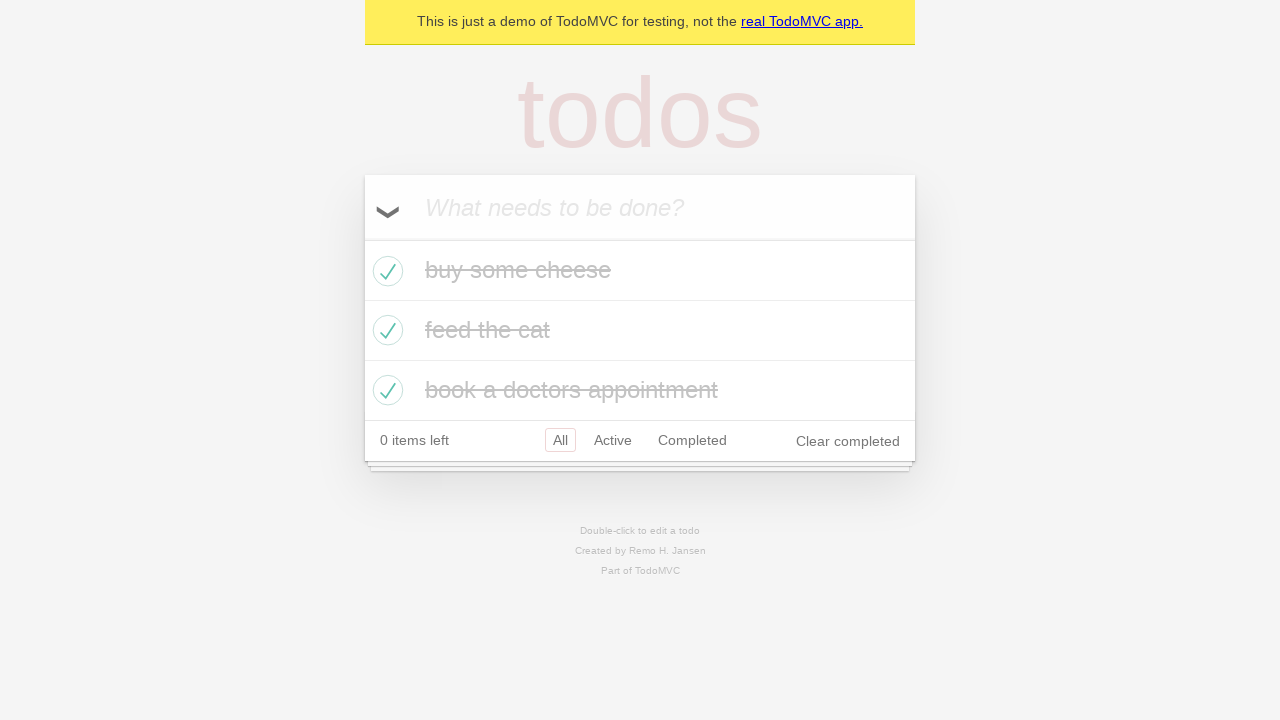

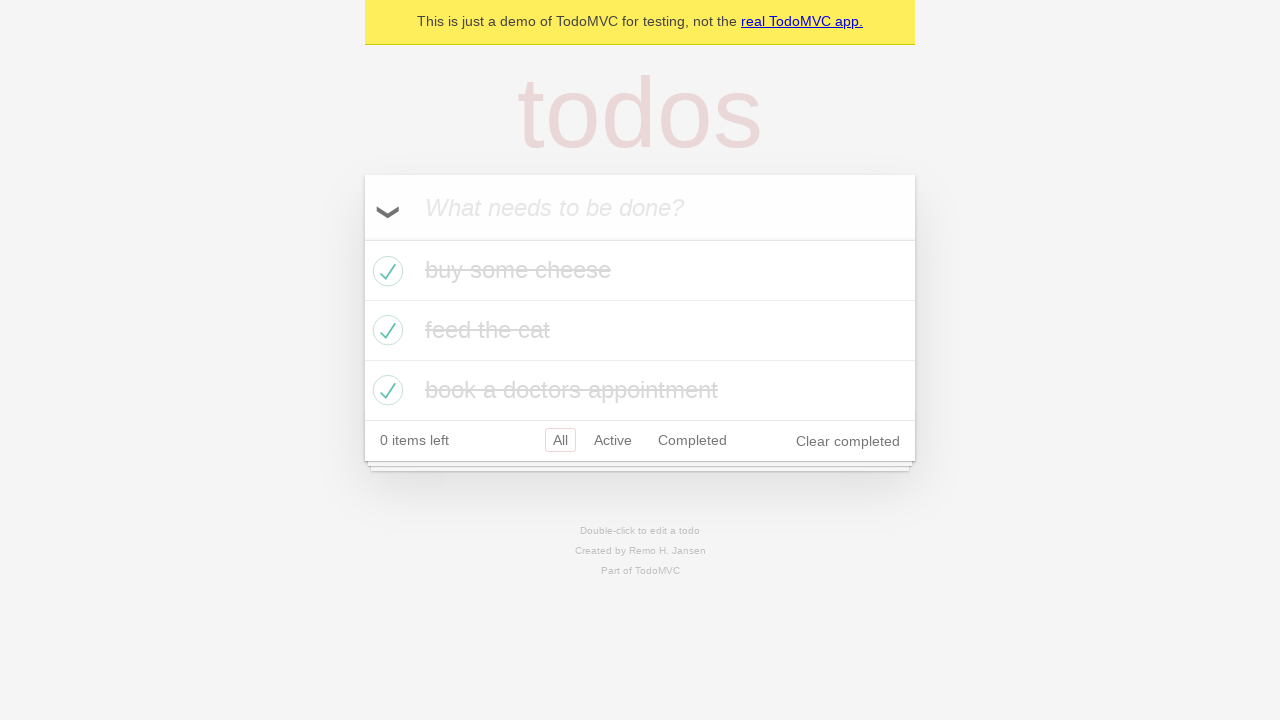